Tests dynamic content loading by clicking a start button and waiting for a welcome message to appear

Starting URL: https://syntaxprojects.com/dynamic-elements-loading.php

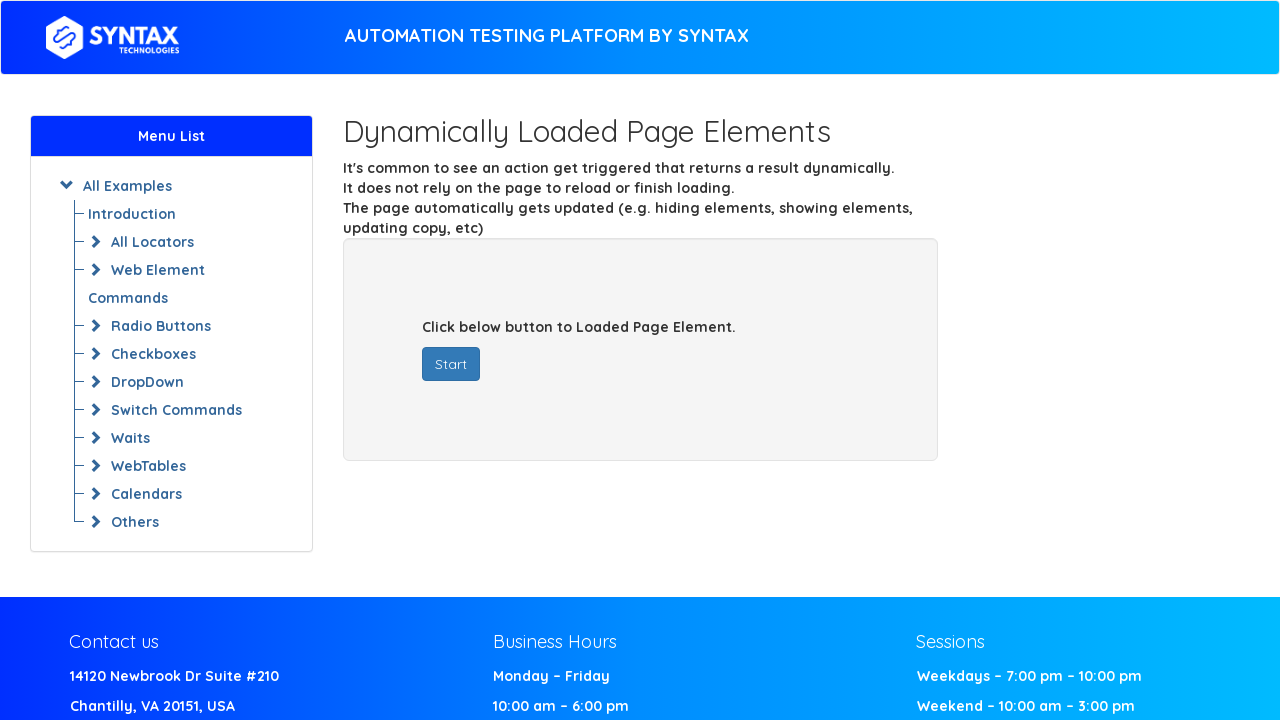

Navigated to dynamic elements loading page
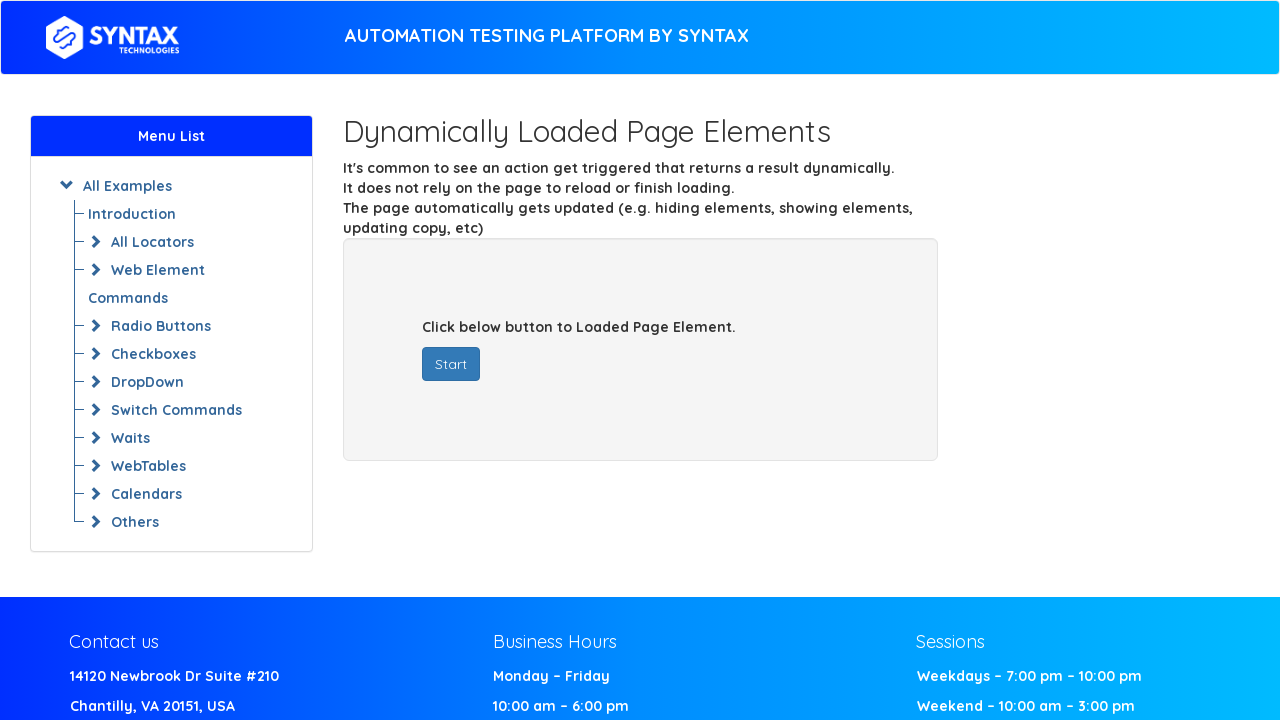

Clicked start button to trigger dynamic content loading at (451, 364) on #startButton
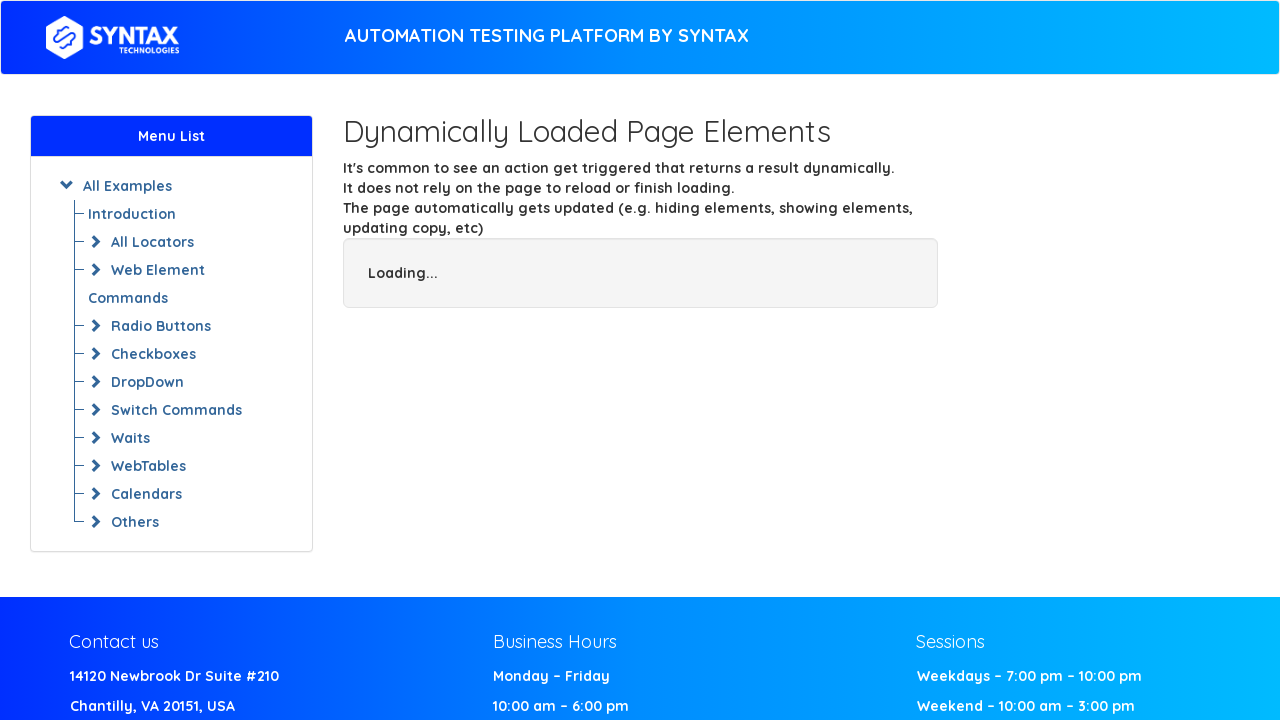

Welcome message appeared after dynamic content loading
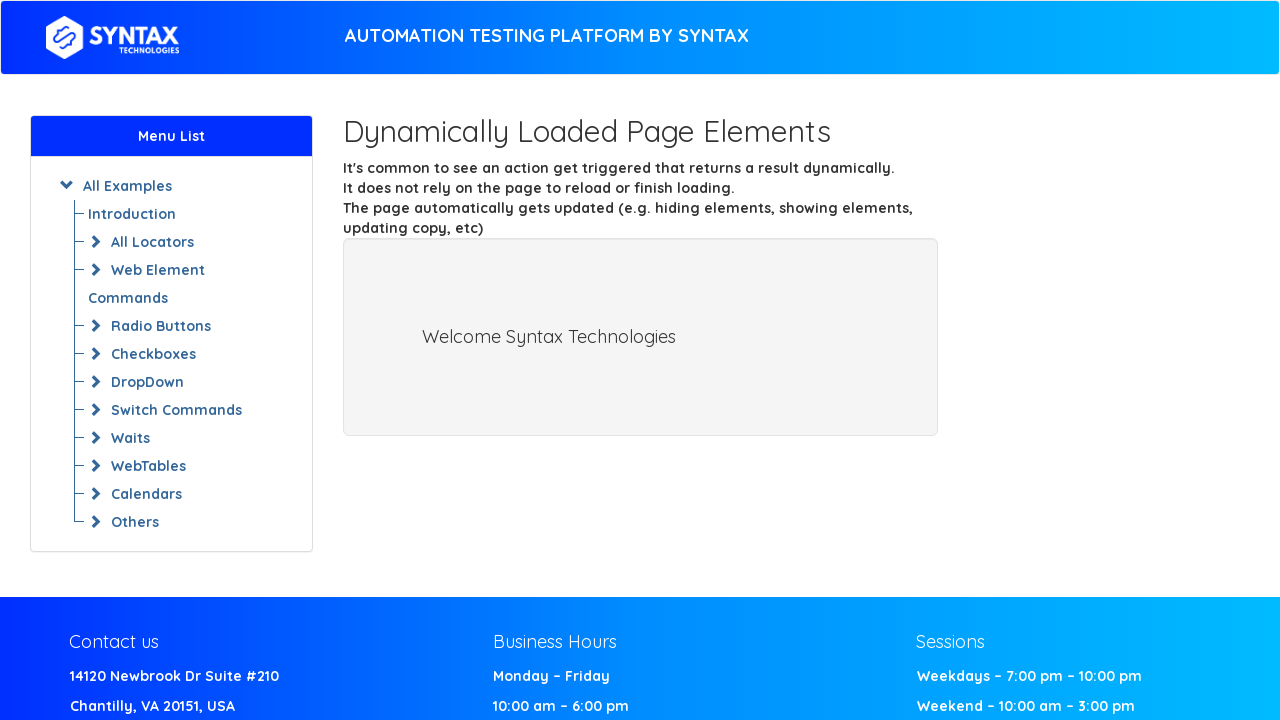

Retrieved welcome message text: 'Welcome Syntax Technologies'
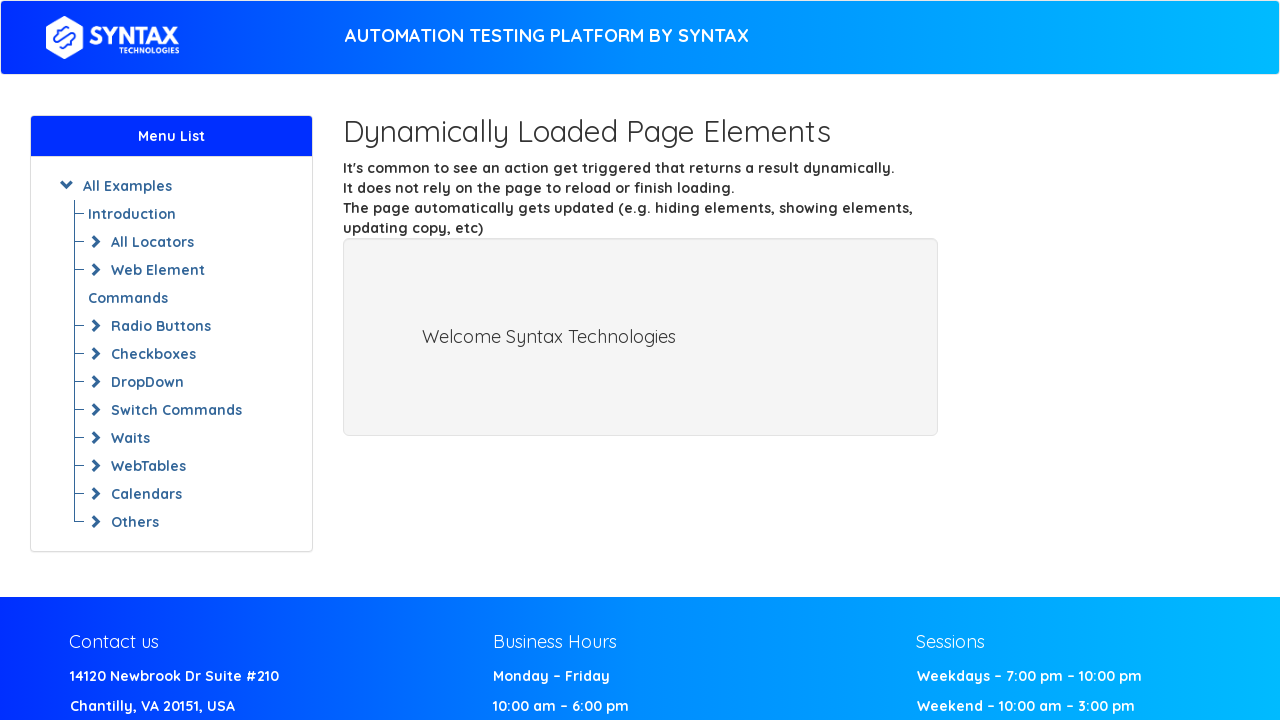

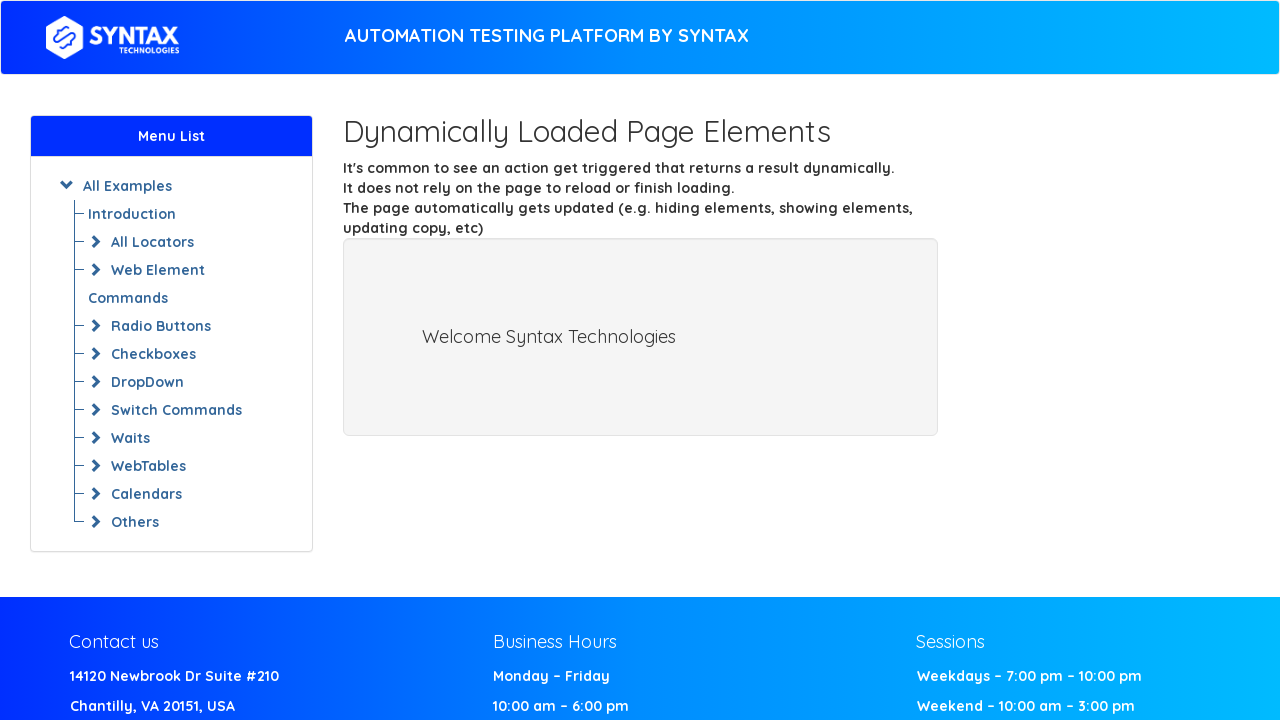